Tests form filling with keyboard actions including copy-paste functionality between address fields

Starting URL: https://demoqa.com/text-box

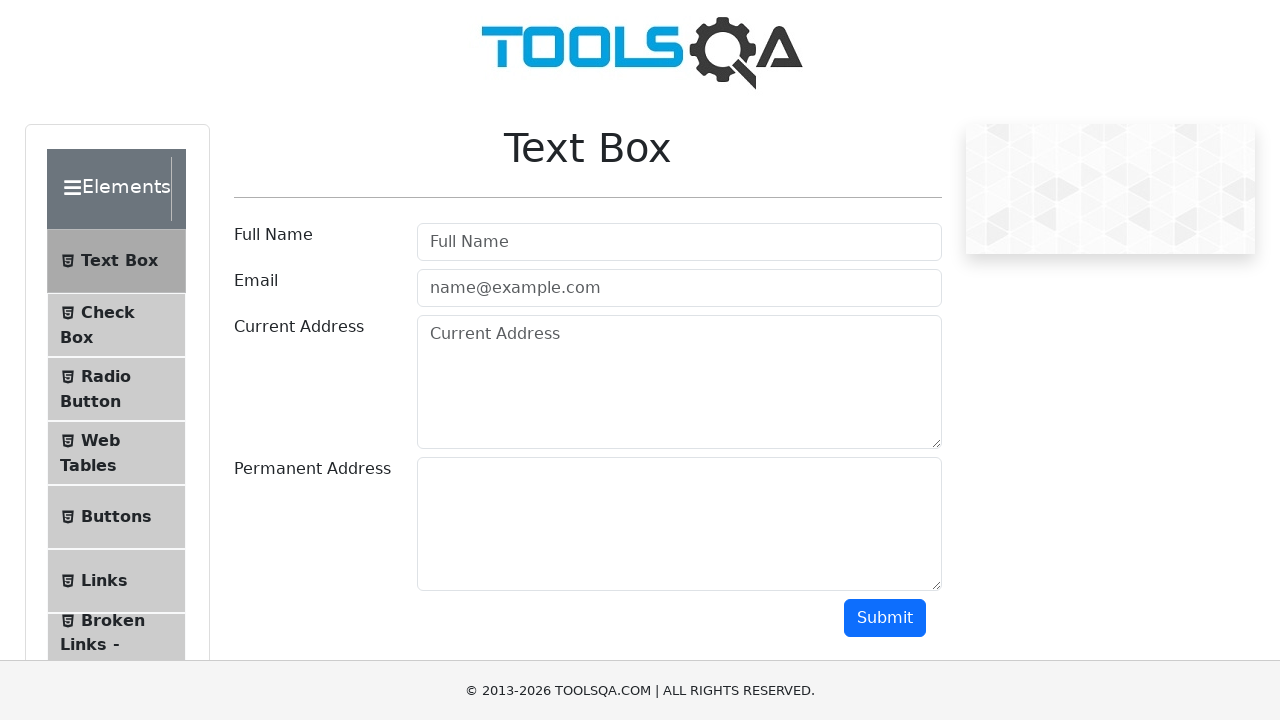

Filled Full Name field with 'Mr.Peter Haynes' on #userName
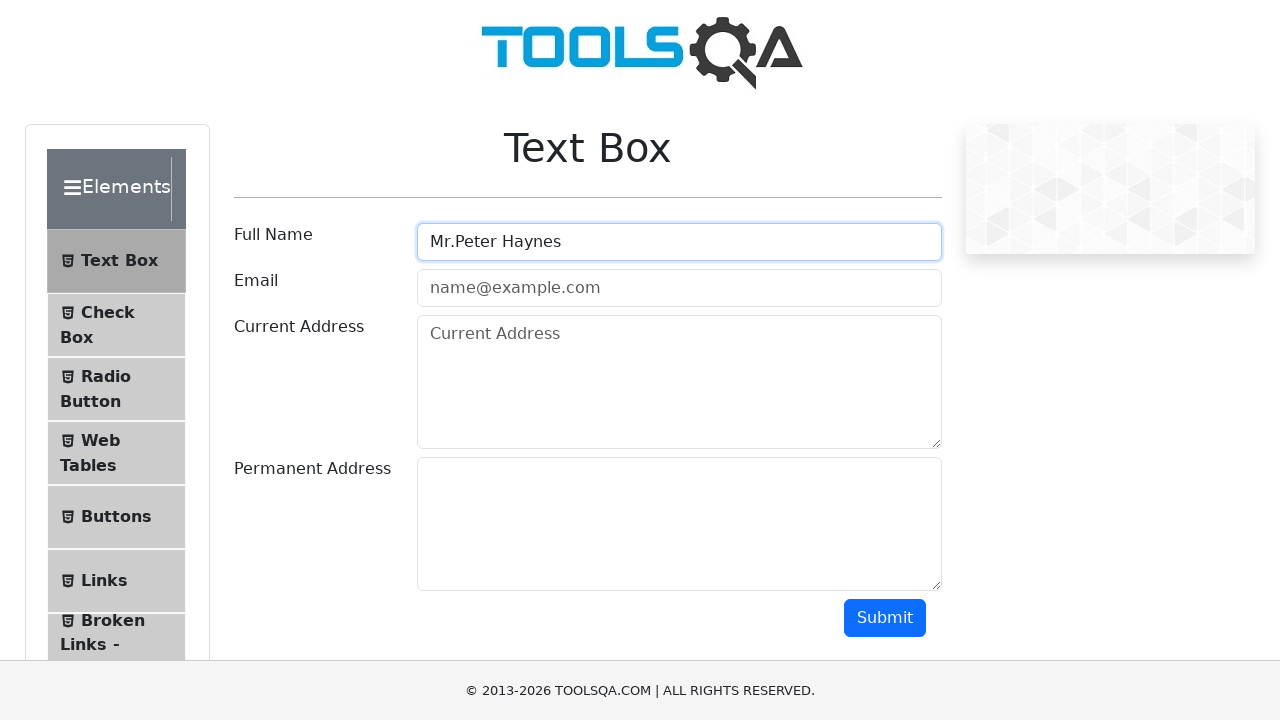

Filled Email field with 'PeterHaynes@toolsqa.com' on #userEmail
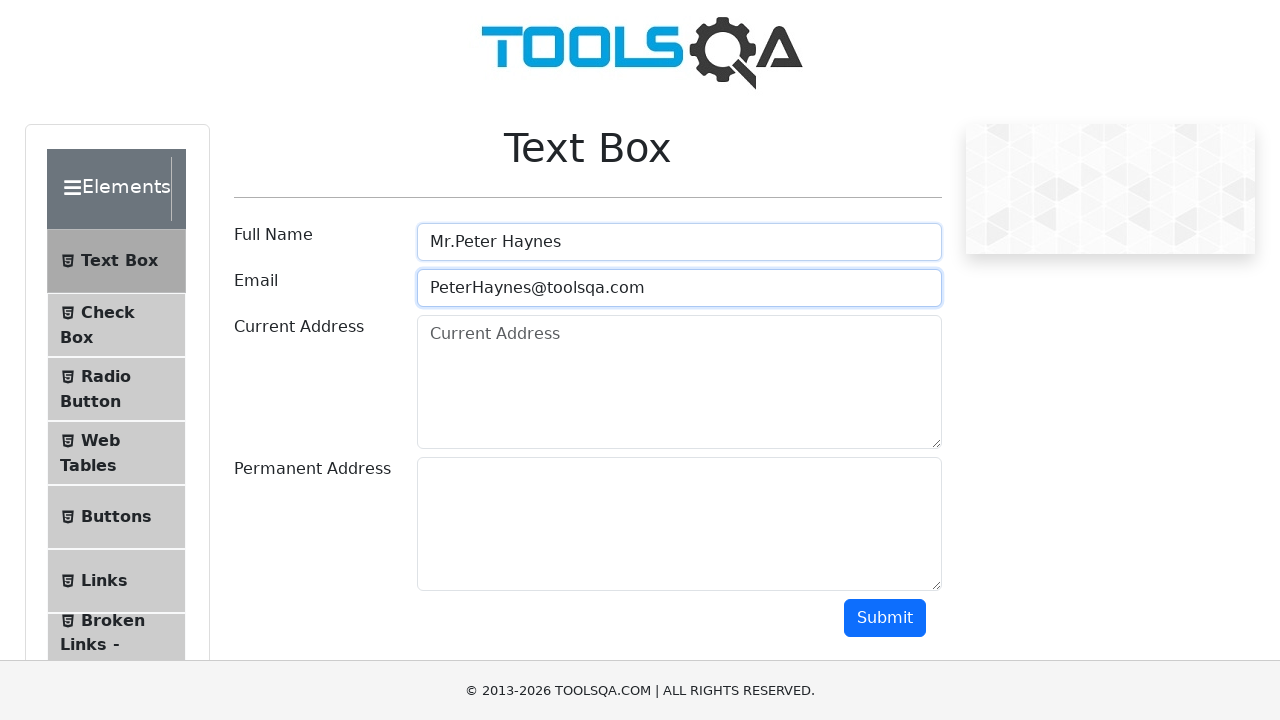

Filled Current Address field with '43 School Lane London EC71 9GO' on #currentAddress
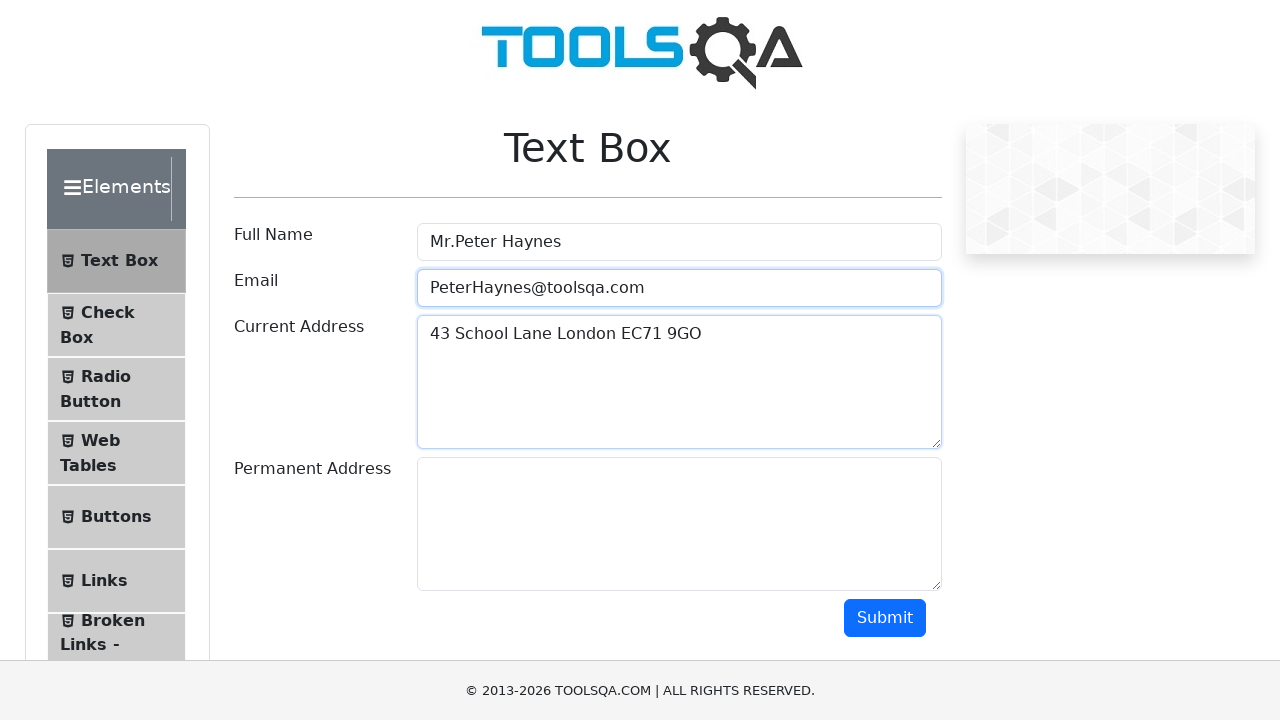

Clicked on Current Address field to focus it at (679, 382) on #currentAddress
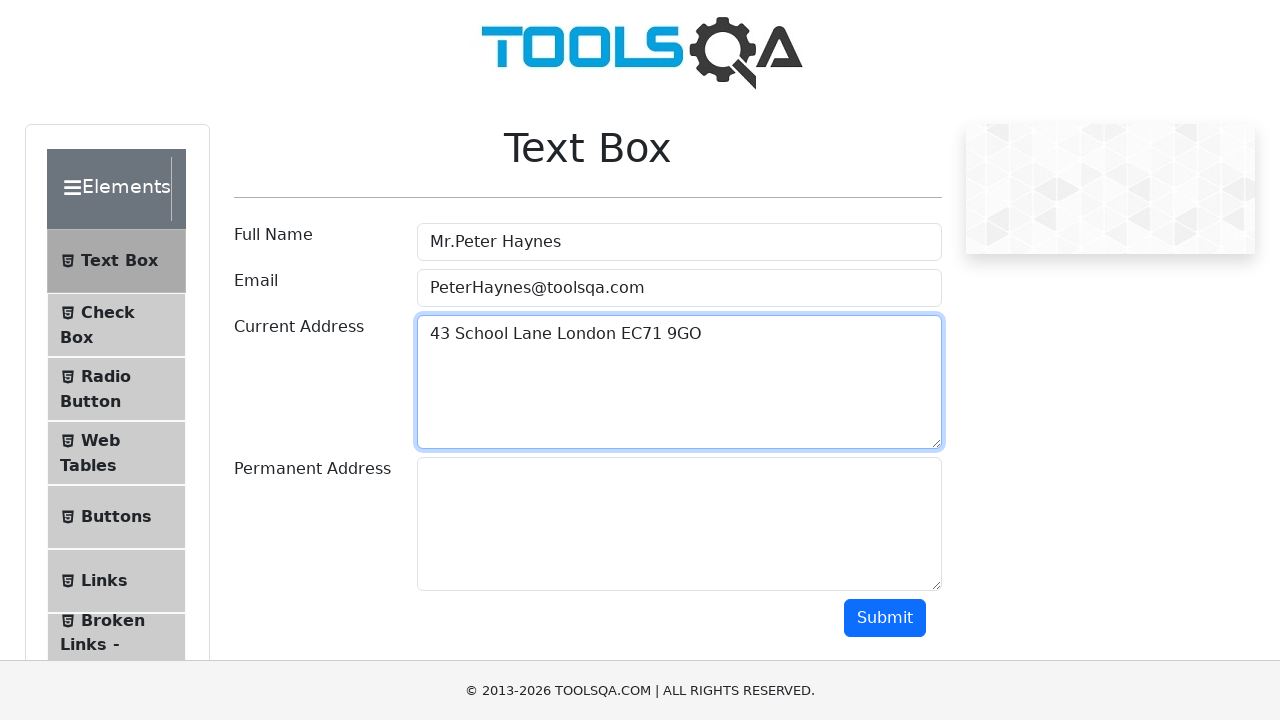

Selected all text in Current Address field using Ctrl+A
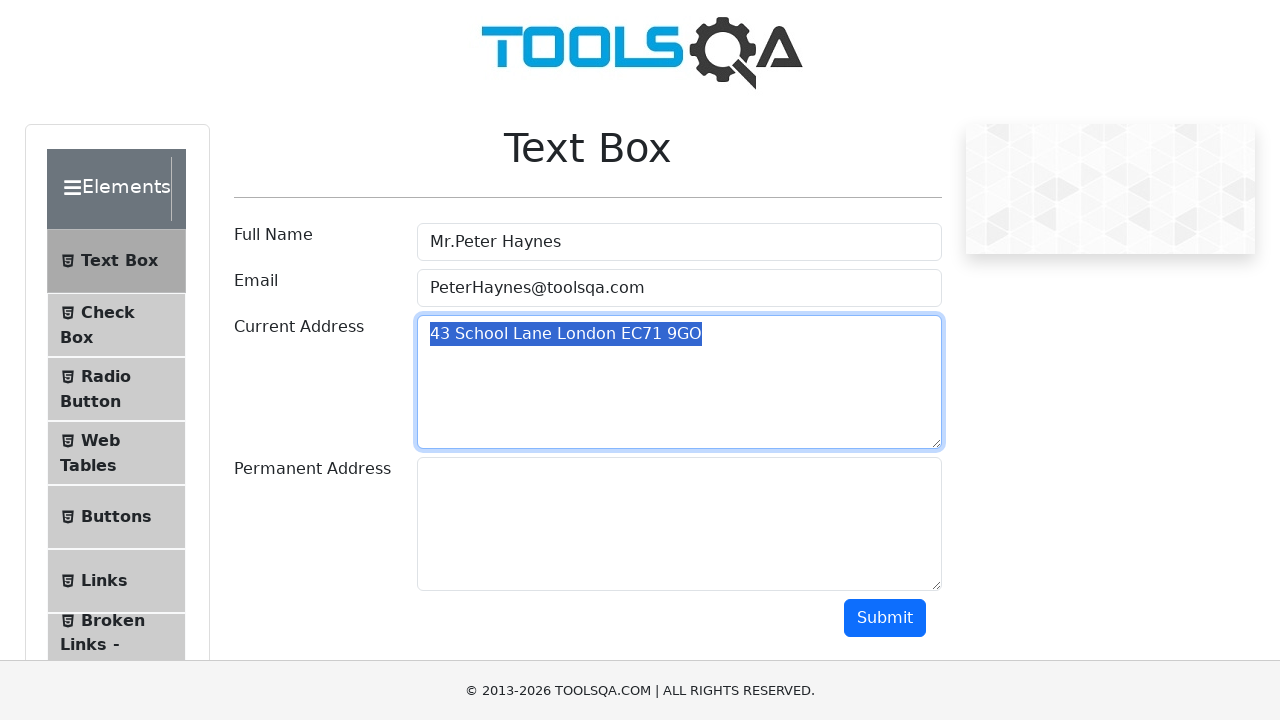

Copied selected address text using Ctrl+C
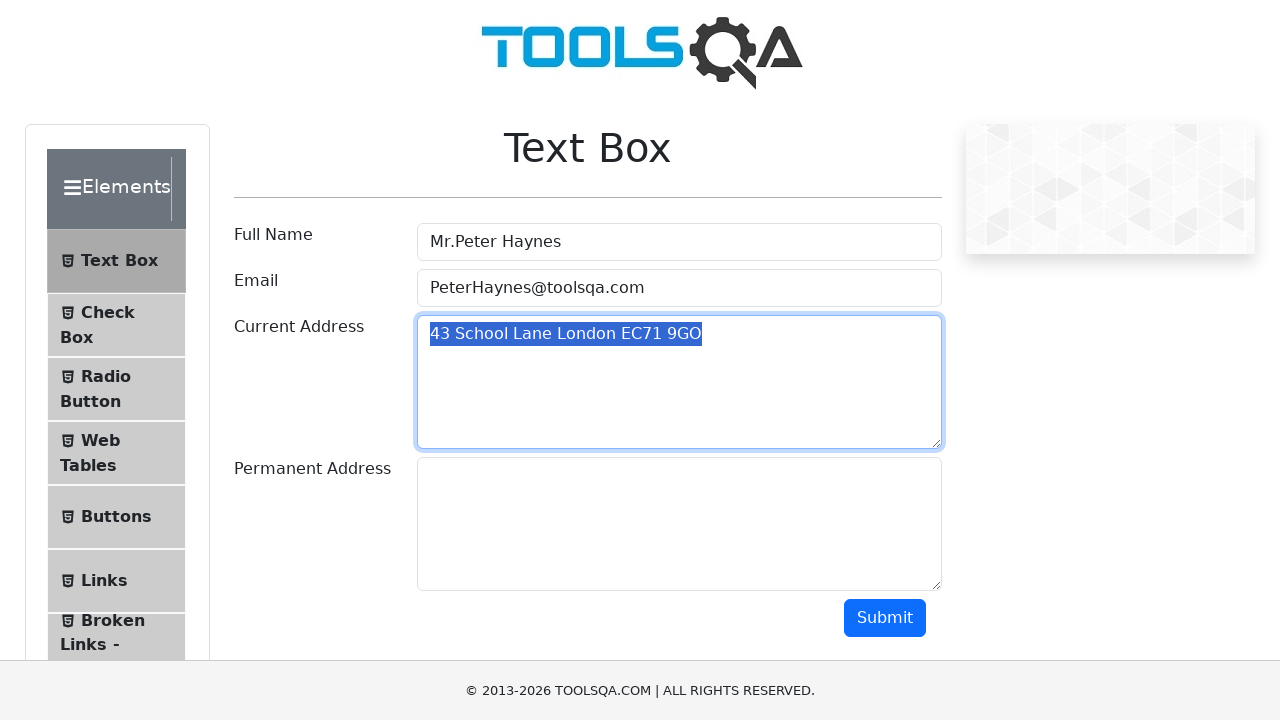

Clicked on Permanent Address field to focus it at (679, 524) on #permanentAddress
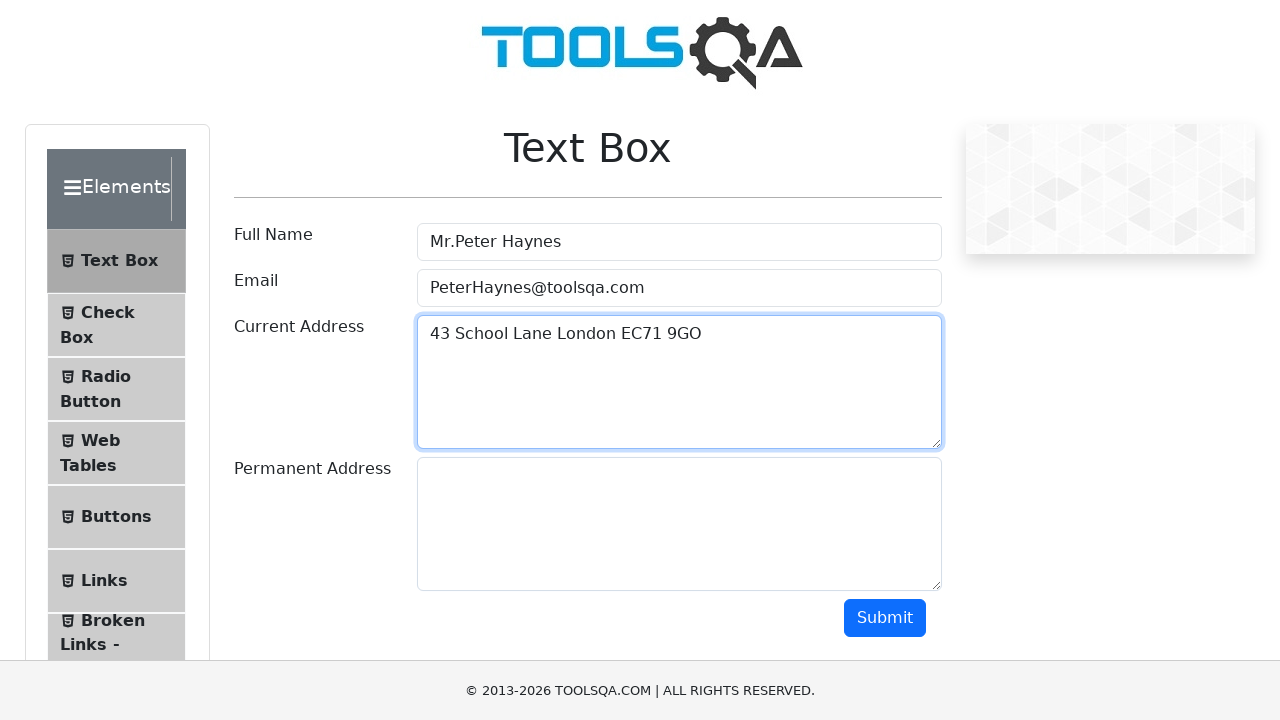

Pasted copied address into Permanent Address field using Ctrl+V
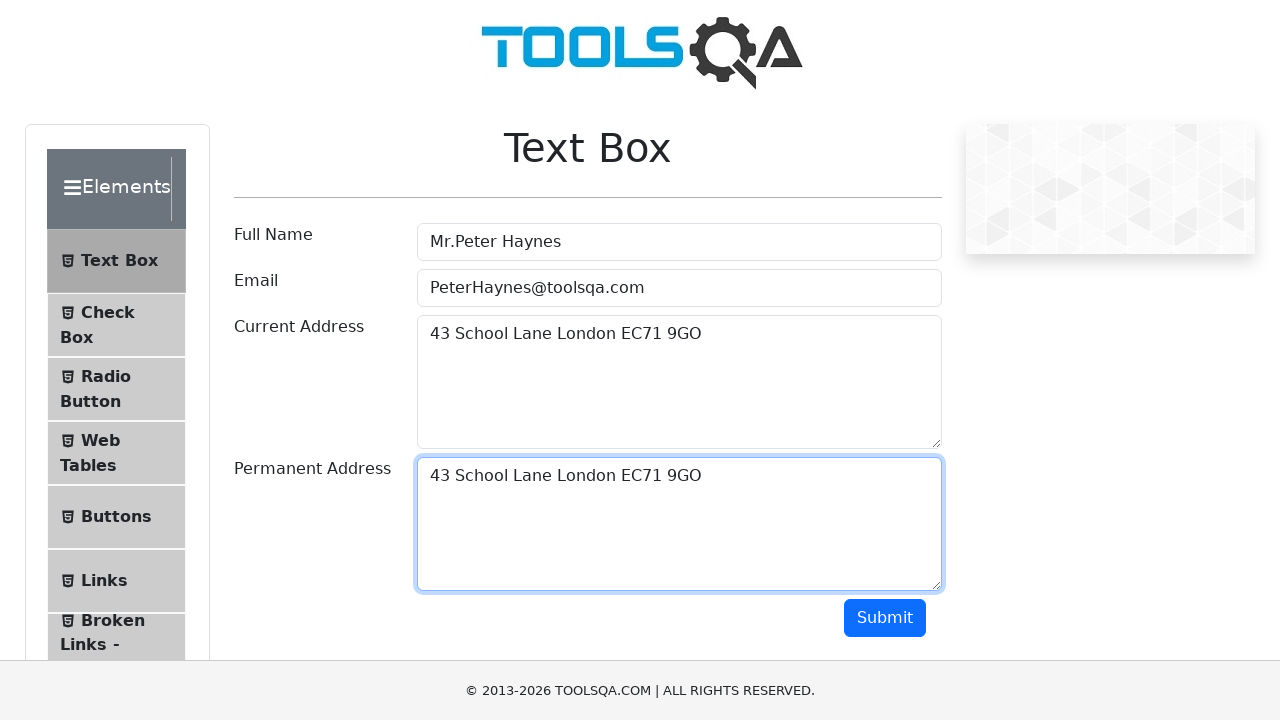

Retrieved Current Address field value for verification
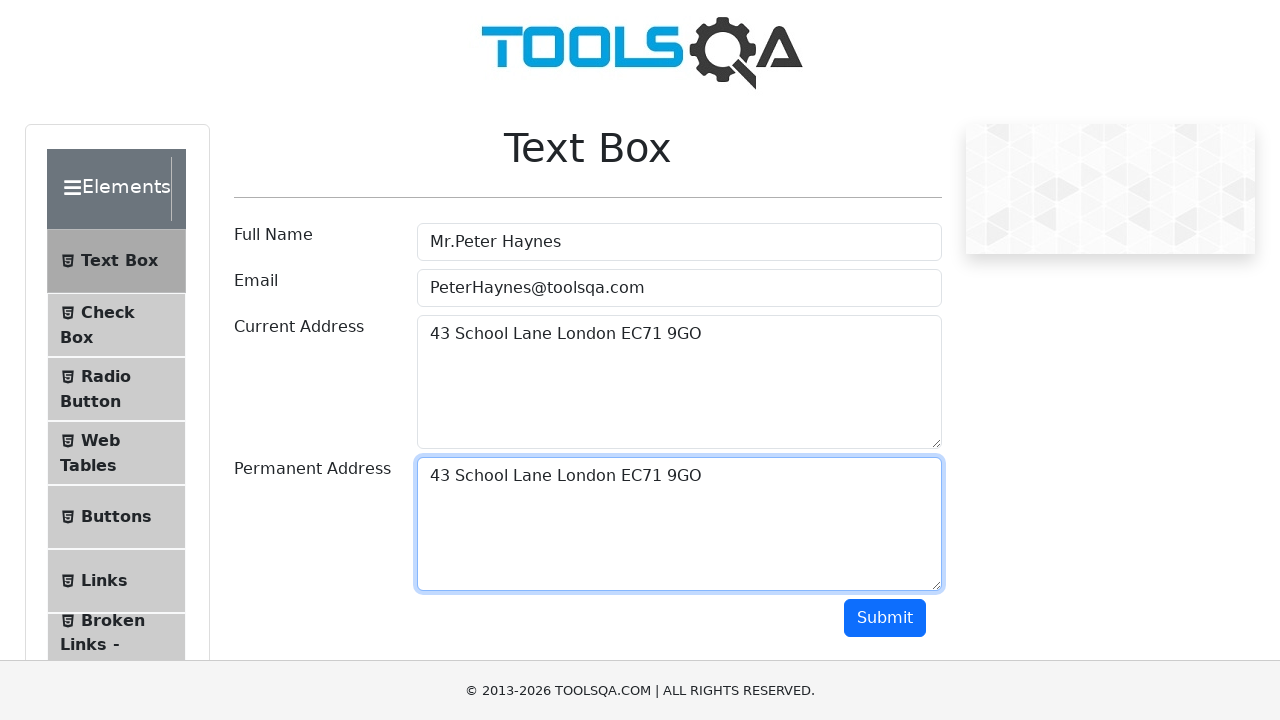

Retrieved Permanent Address field value for verification
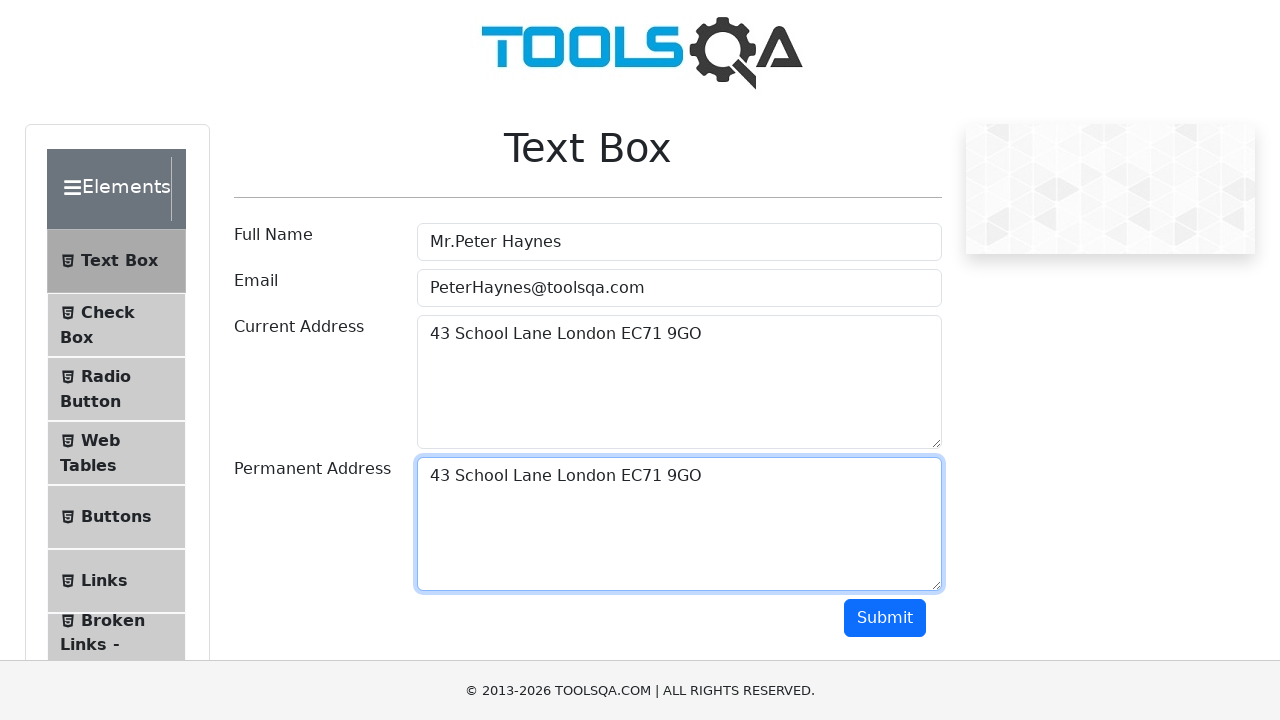

Verified that Current Address and Permanent Address fields match
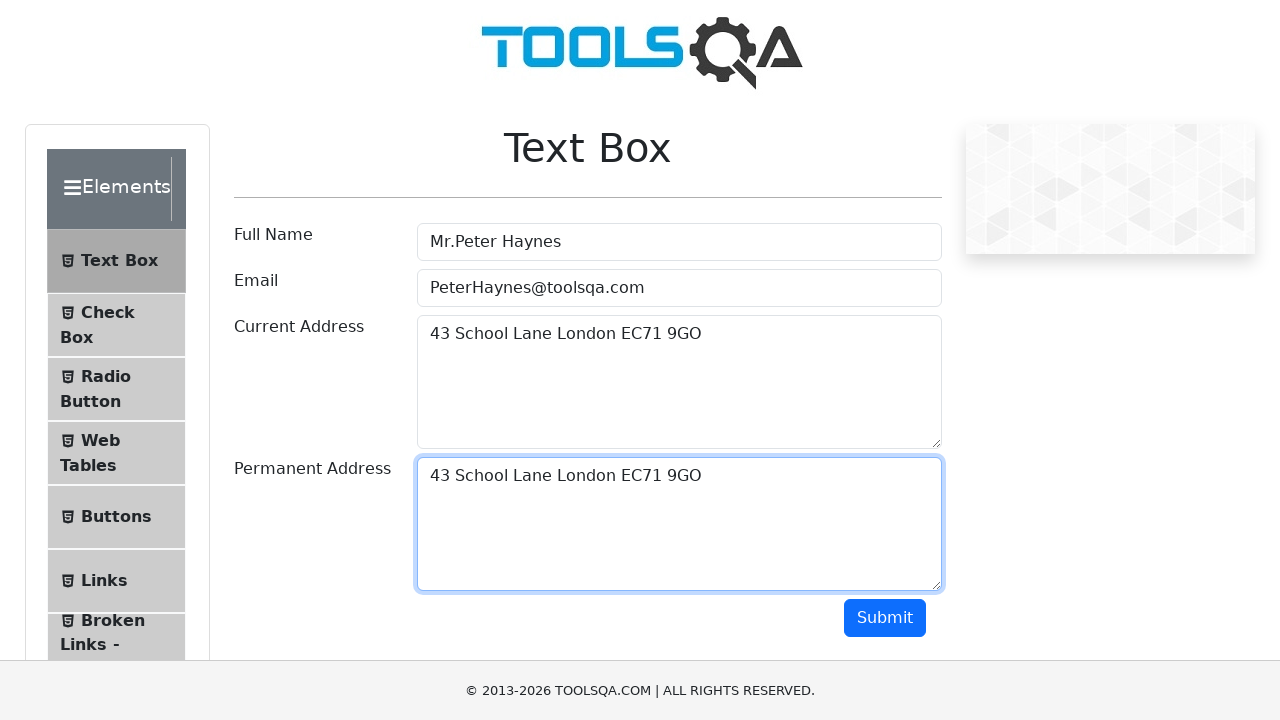

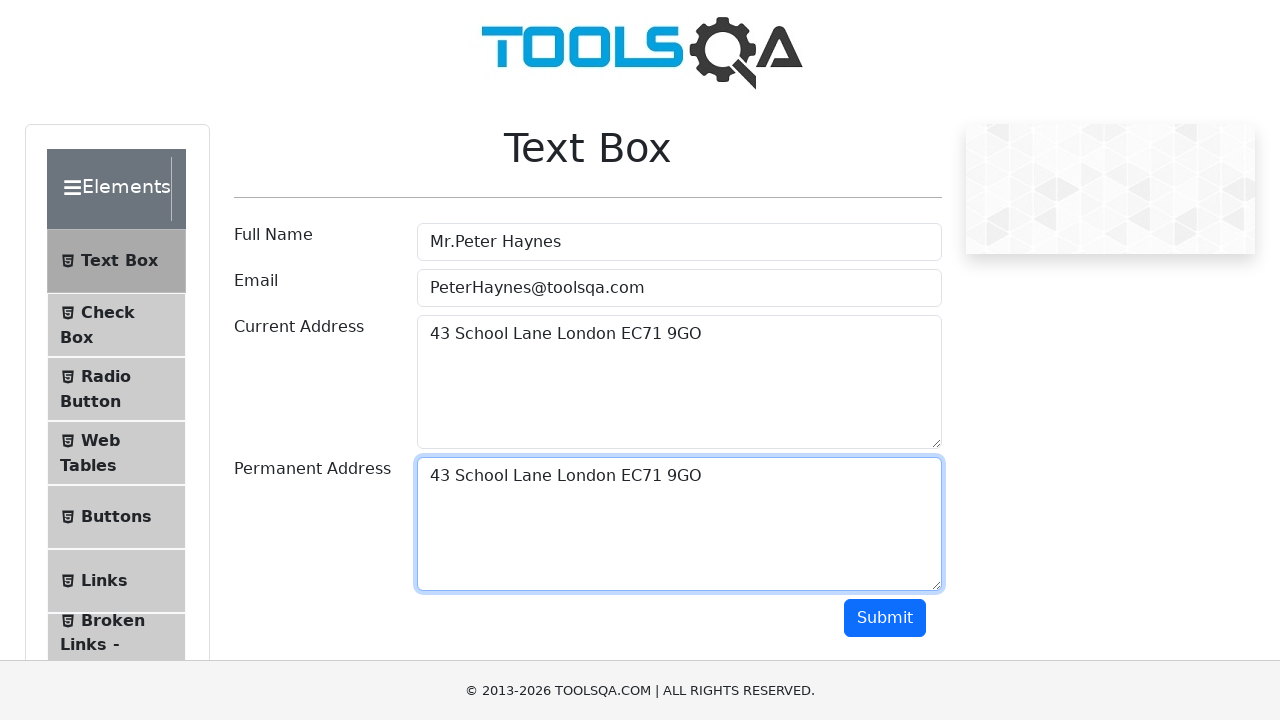